Tests JavaScript alerts, confirms, and prompts by interacting with different alert types and handling them appropriately

Starting URL: https://the-internet.herokuapp.com/javascript_alerts

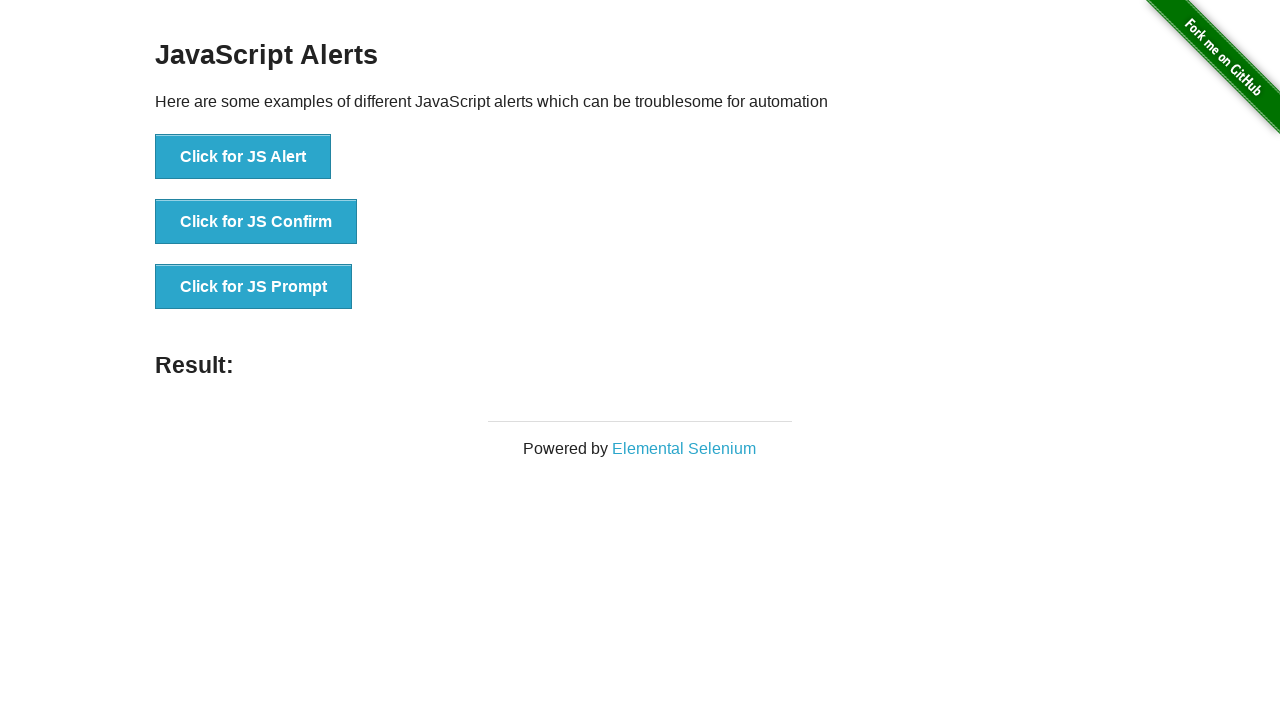

Clicked 'Click for JS Alert' button at (243, 157) on xpath=//button[text()='Click for JS Alert']
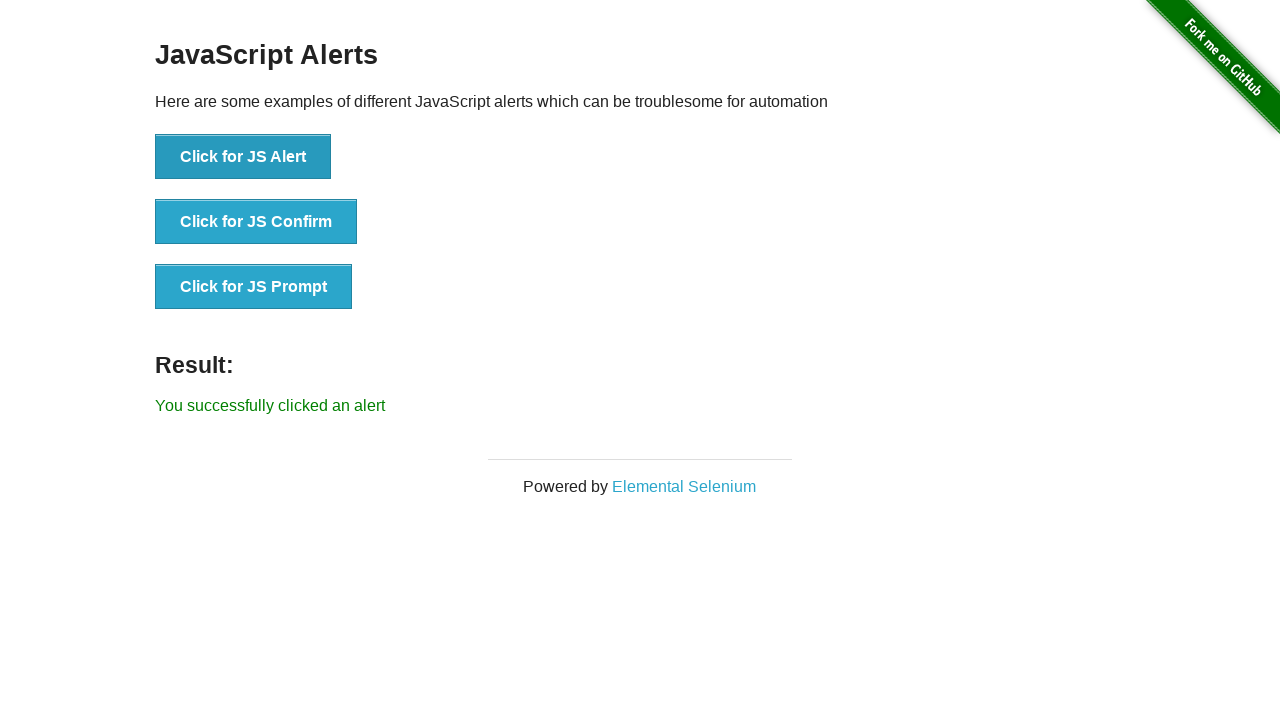

Set up dialog handler to accept JS Alert
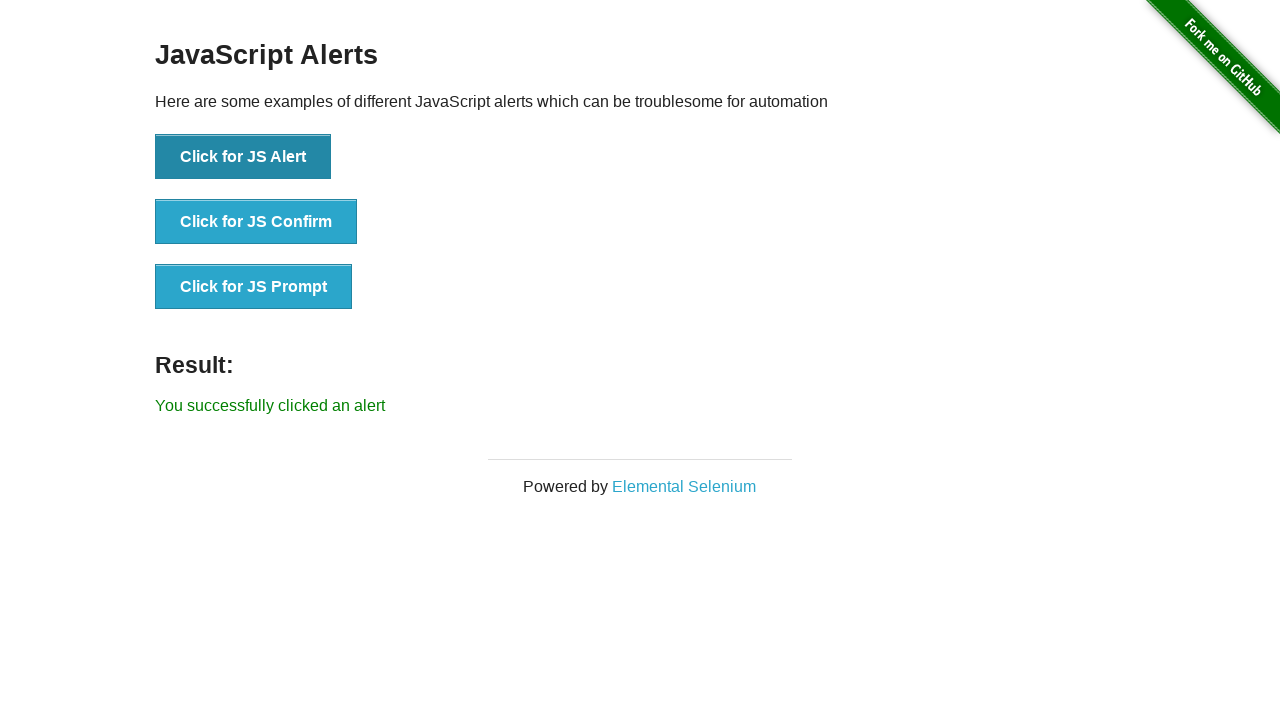

Clicked 'Click for JS Confirm' button at (256, 222) on xpath=//button[.='Click for JS Confirm']
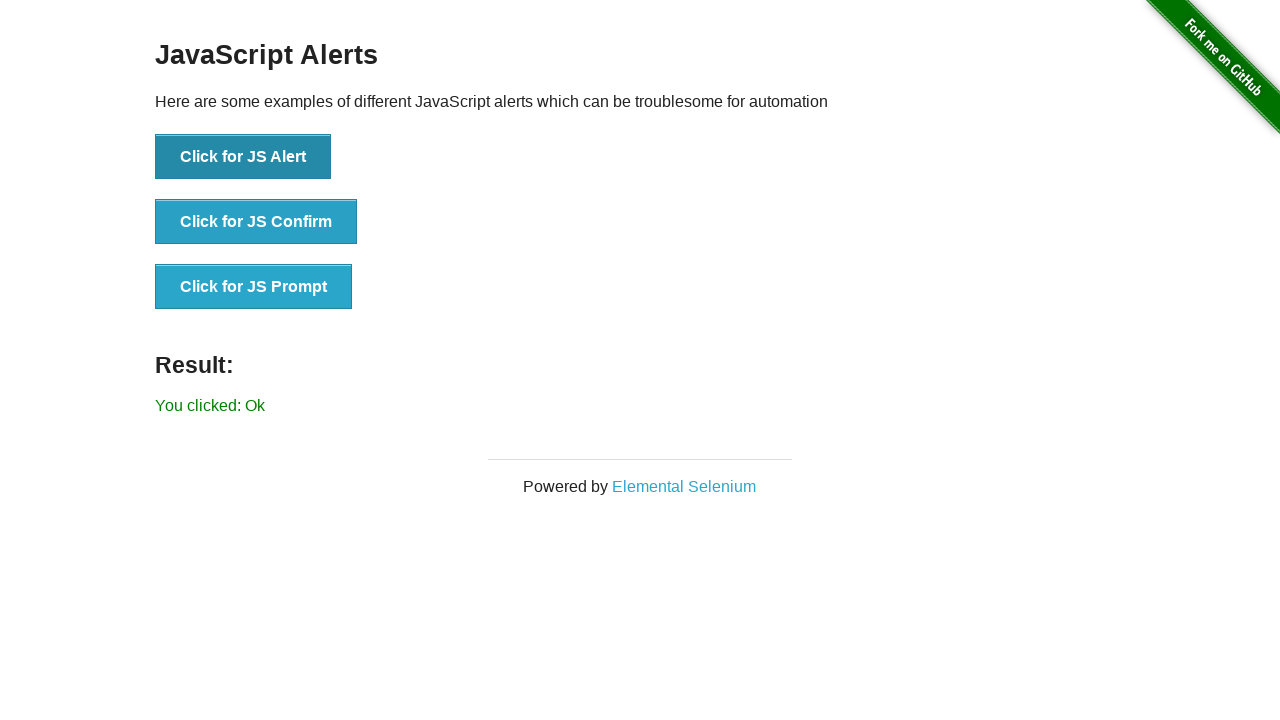

Set up dialog handler to dismiss JS Confirm
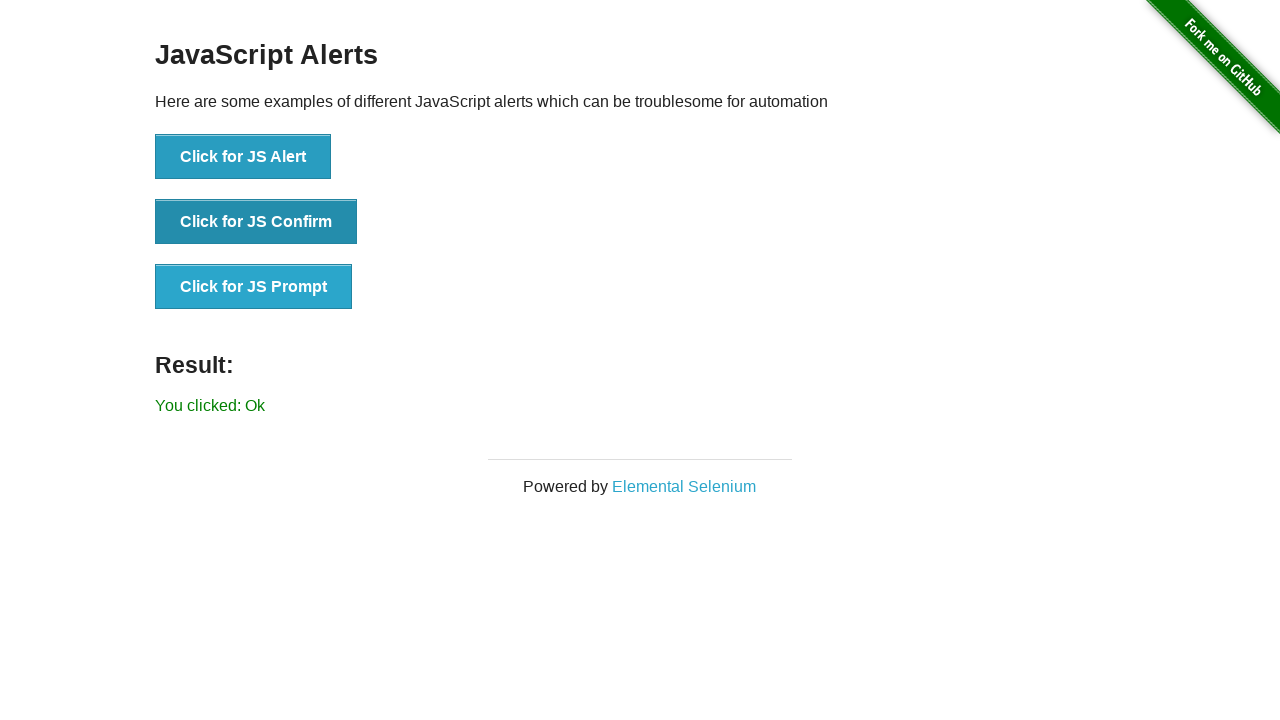

Clicked 'Click for JS Prompt' button at (254, 287) on xpath=//button[.='Click for JS Prompt']
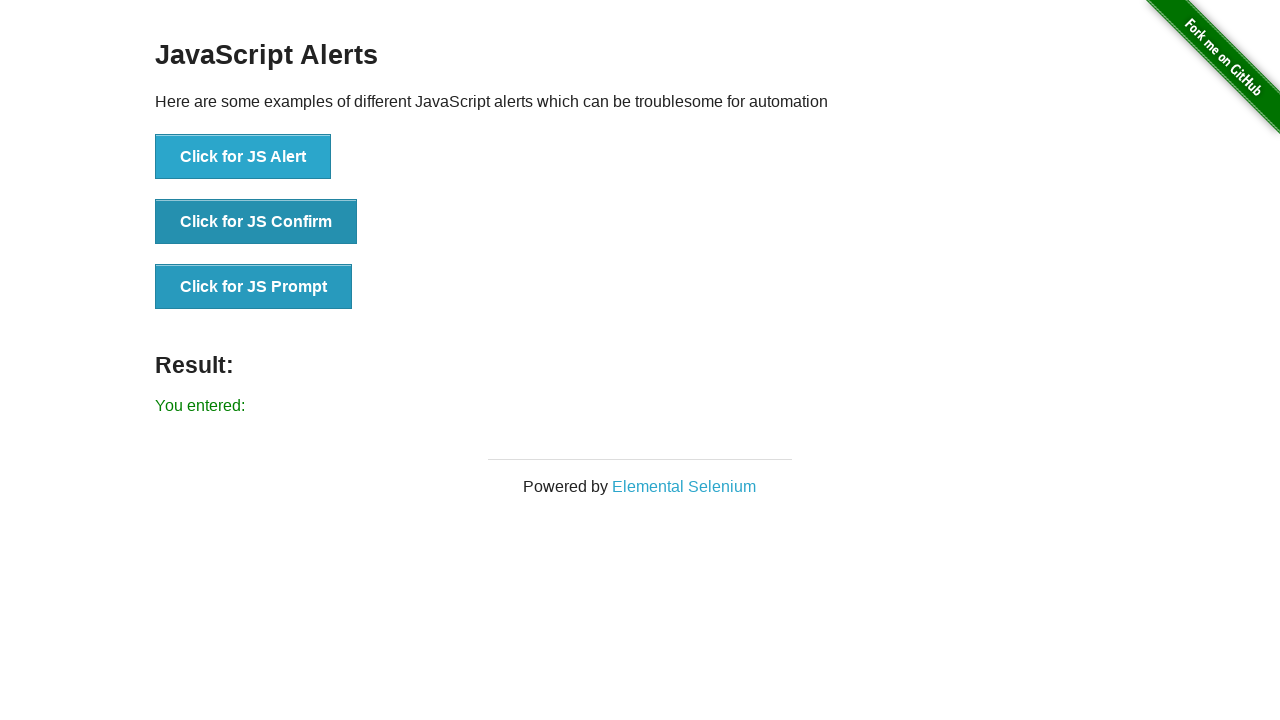

Set up dialog handler to accept JS Prompt with text 'KraftTech B5 is here'
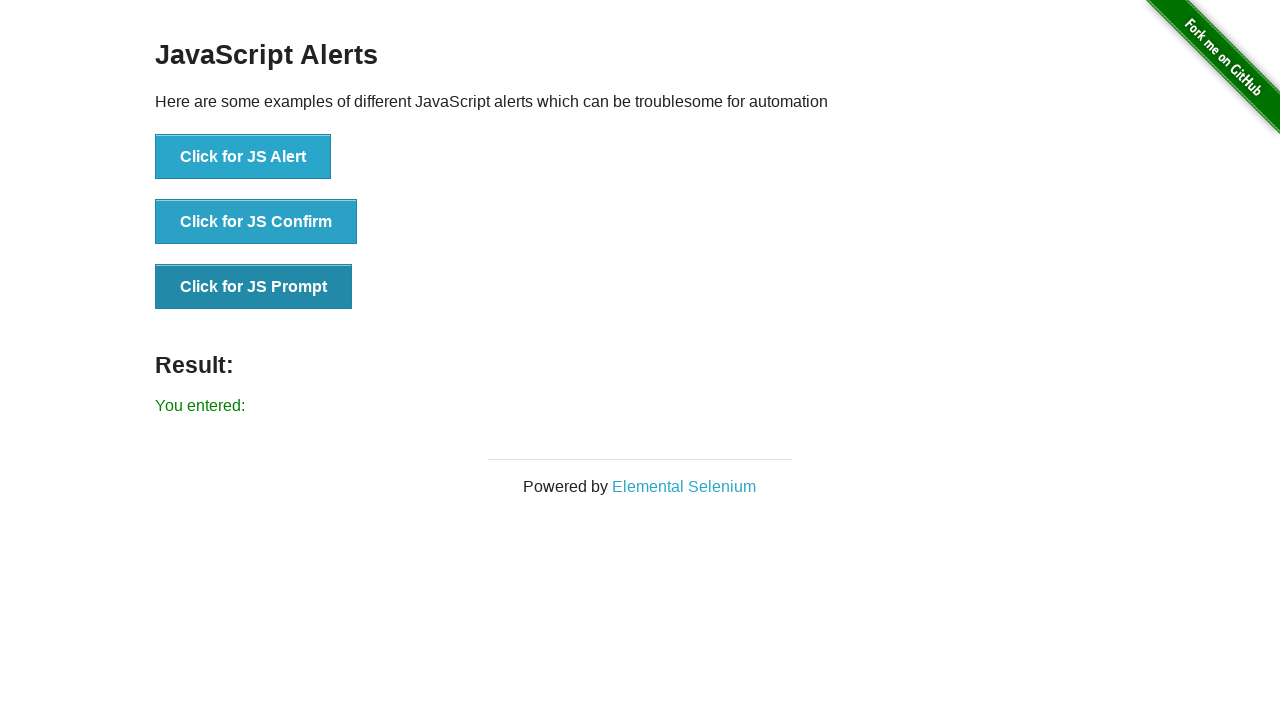

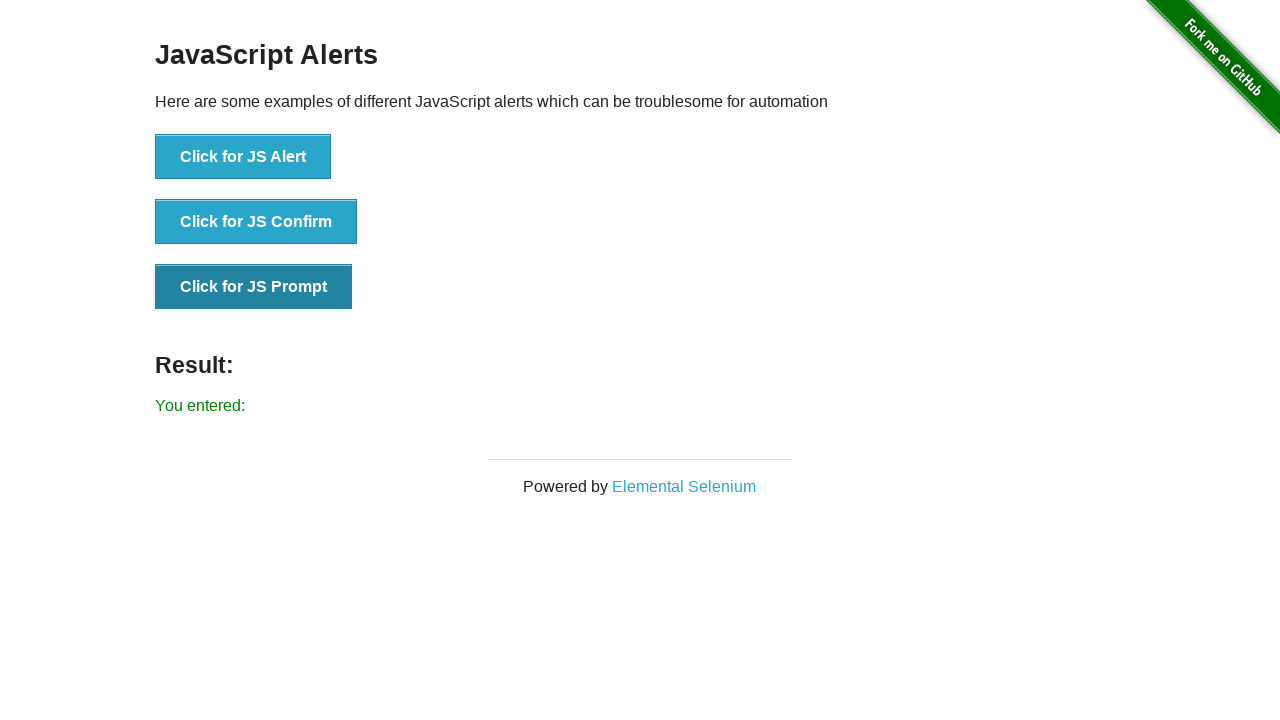